Tests clicking on a link that opens a popup window on a test website

Starting URL: http://omayo.blogspot.com/

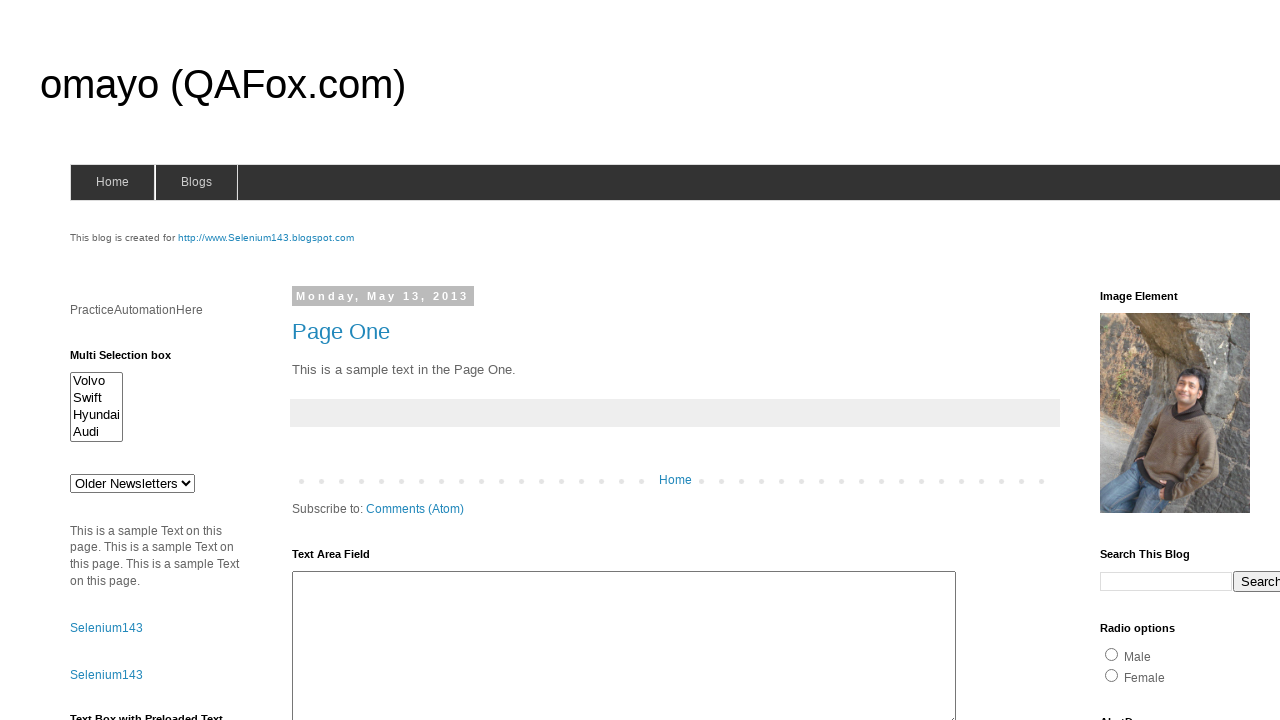

Clicked on 'Open a popup window' link at (132, 360) on text=Open a popup window
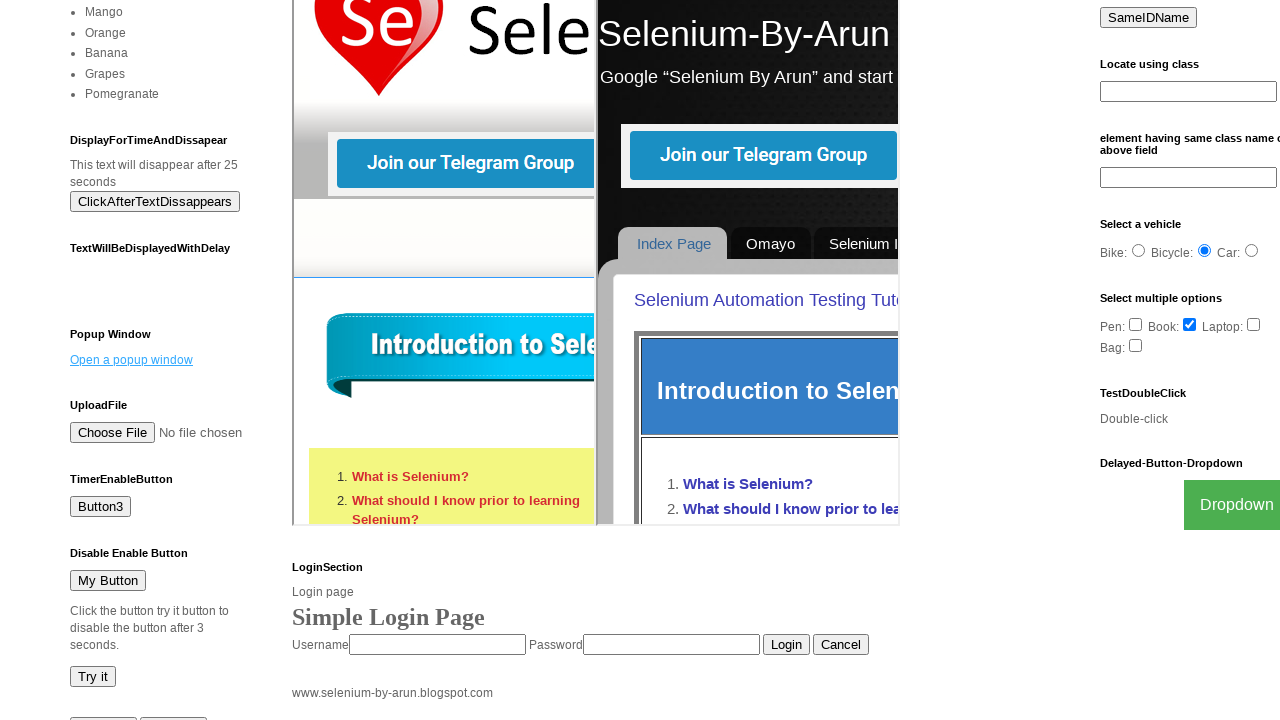

Waited 3 seconds for popup window to appear
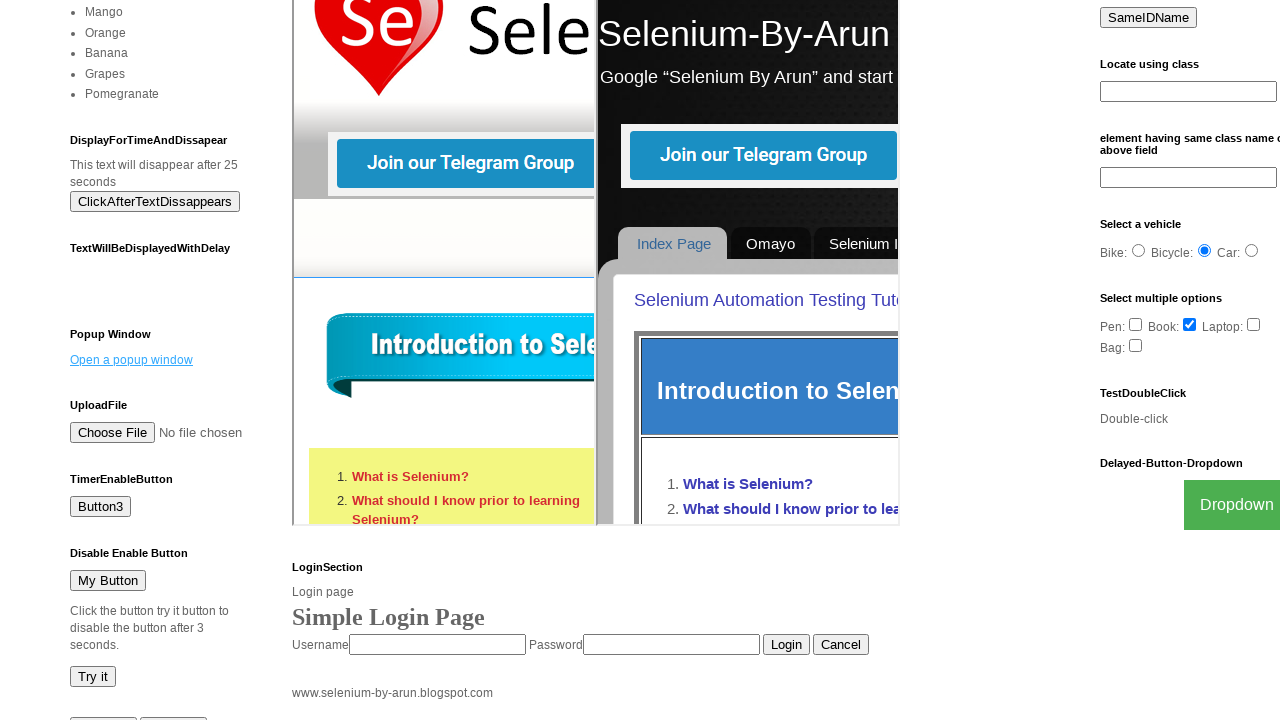

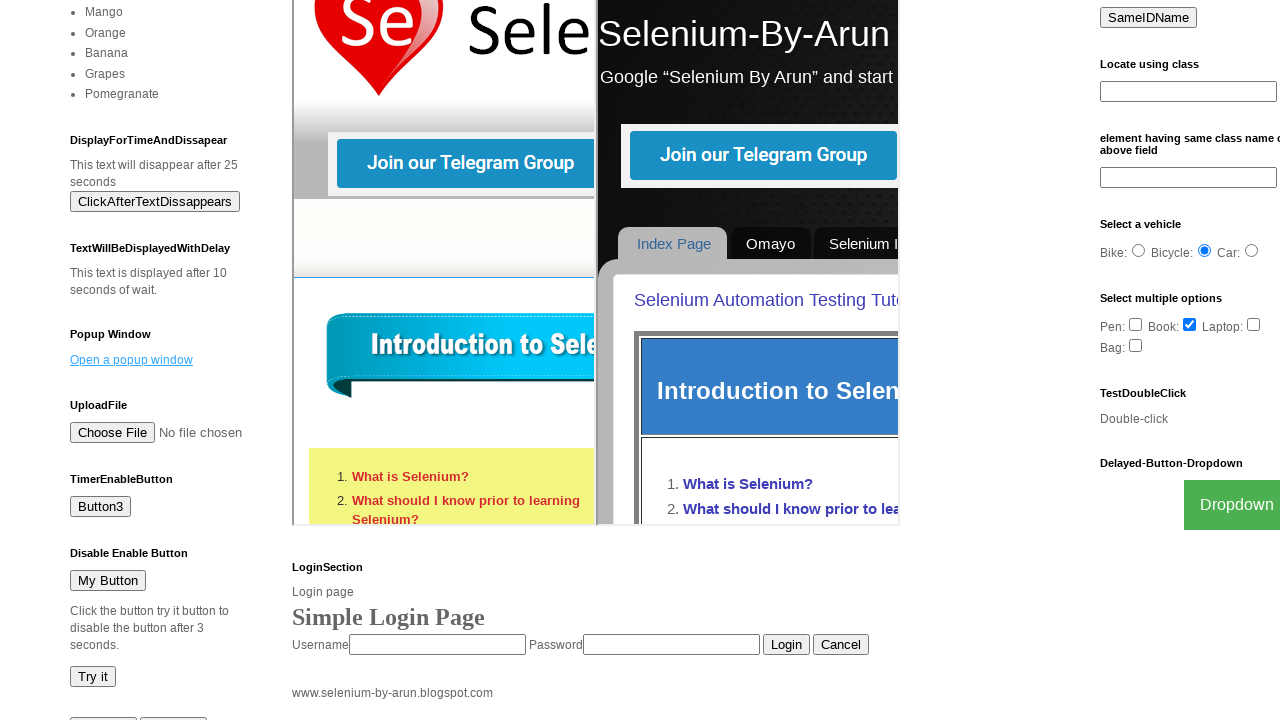